Tests ng-bootstrap alert component by clicking a button to change a message, waiting for the alert to appear and disappear, then clicking again to verify the message changes

Starting URL: https://ng-bootstrap.github.io/#/components/alert/examples

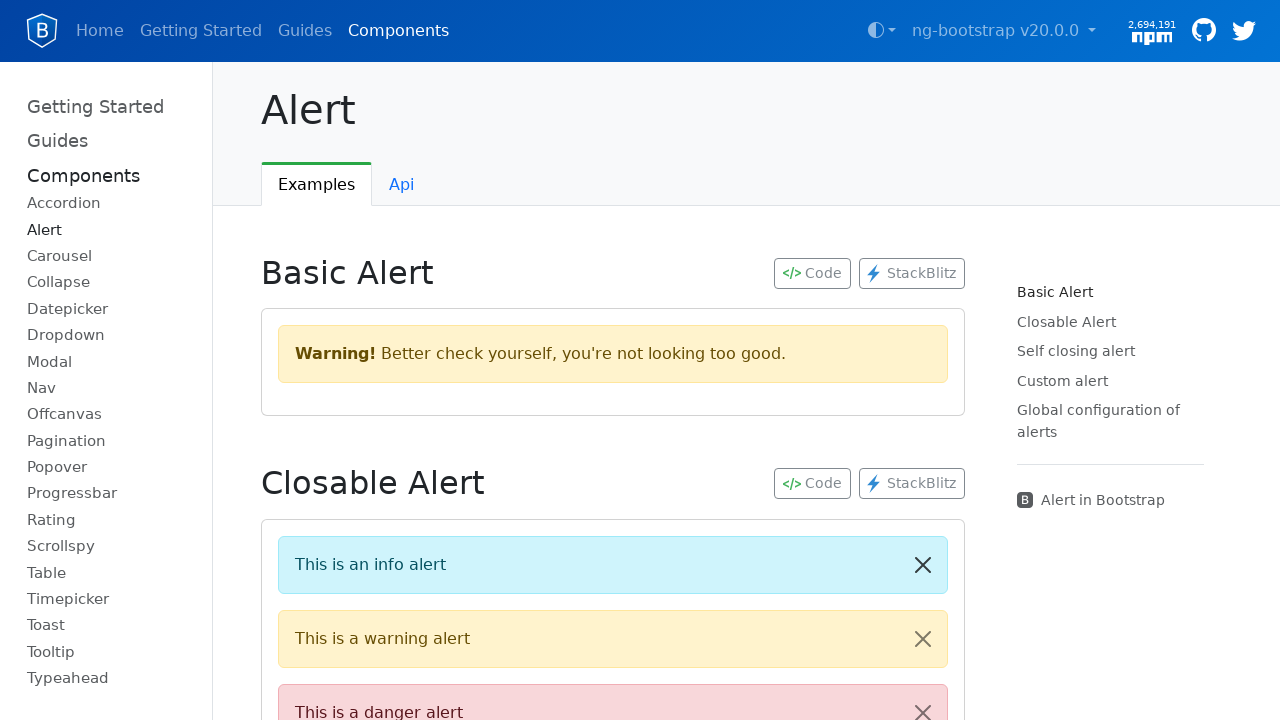

Clicked 'Change message' button at (360, 360) on button:has-text('Change message')
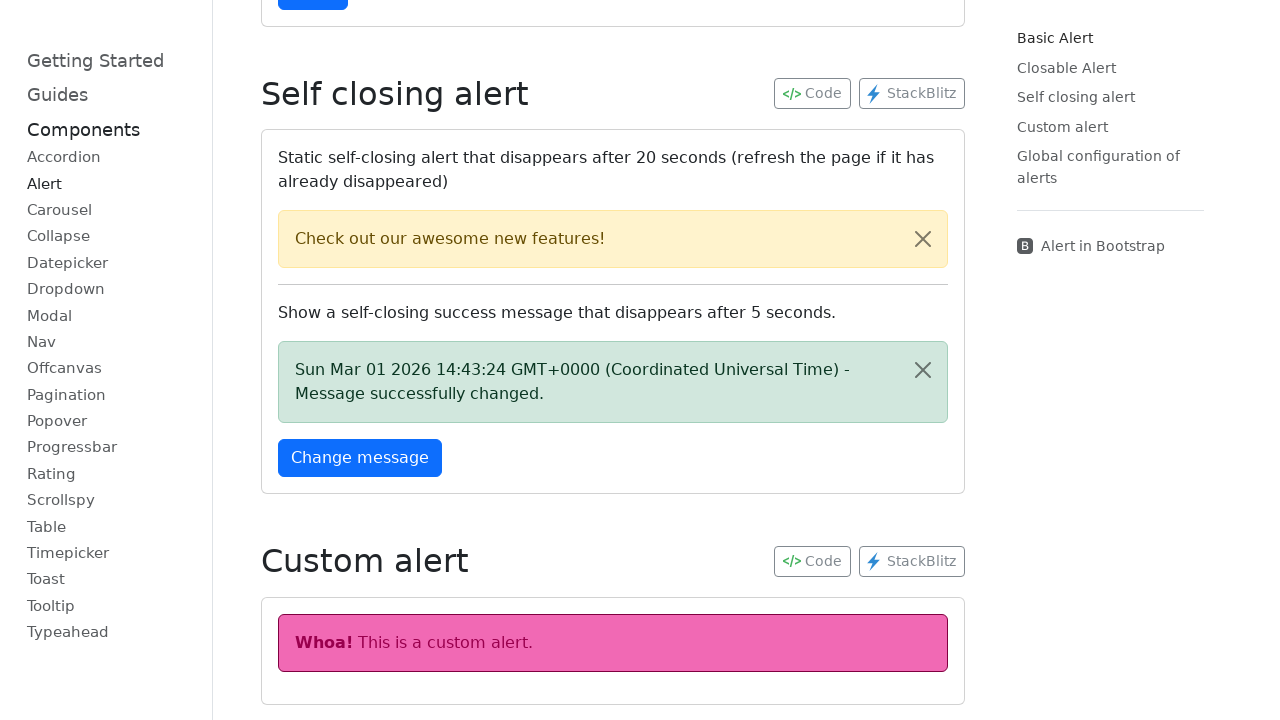

Alert with success message appeared
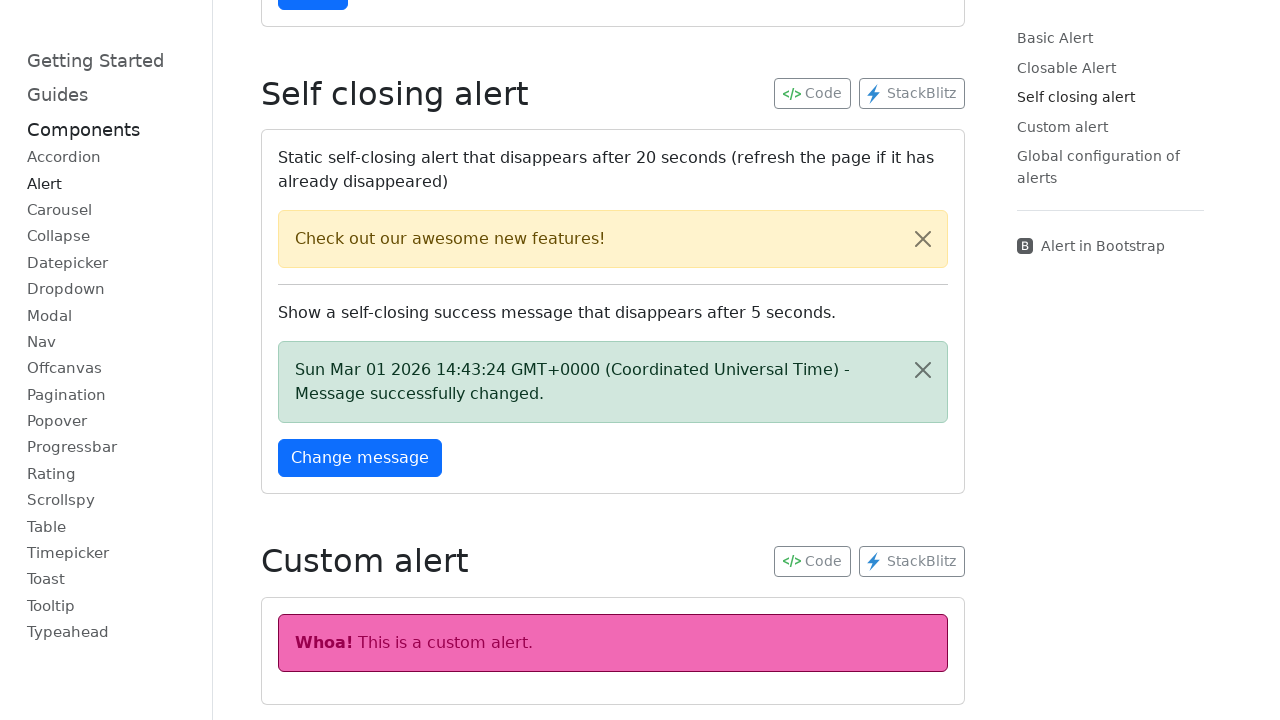

Alert disappeared after being displayed
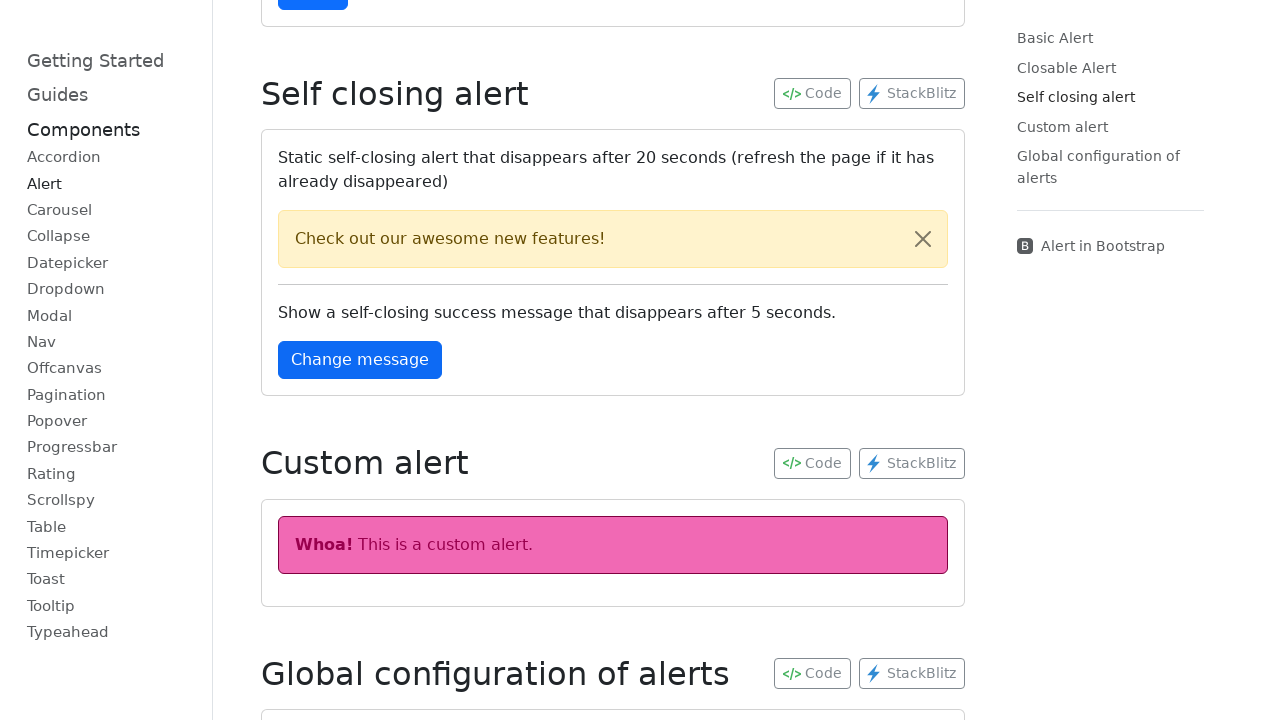

Clicked 'Change message' button again to verify message changes at (360, 360) on button:has-text('Change message')
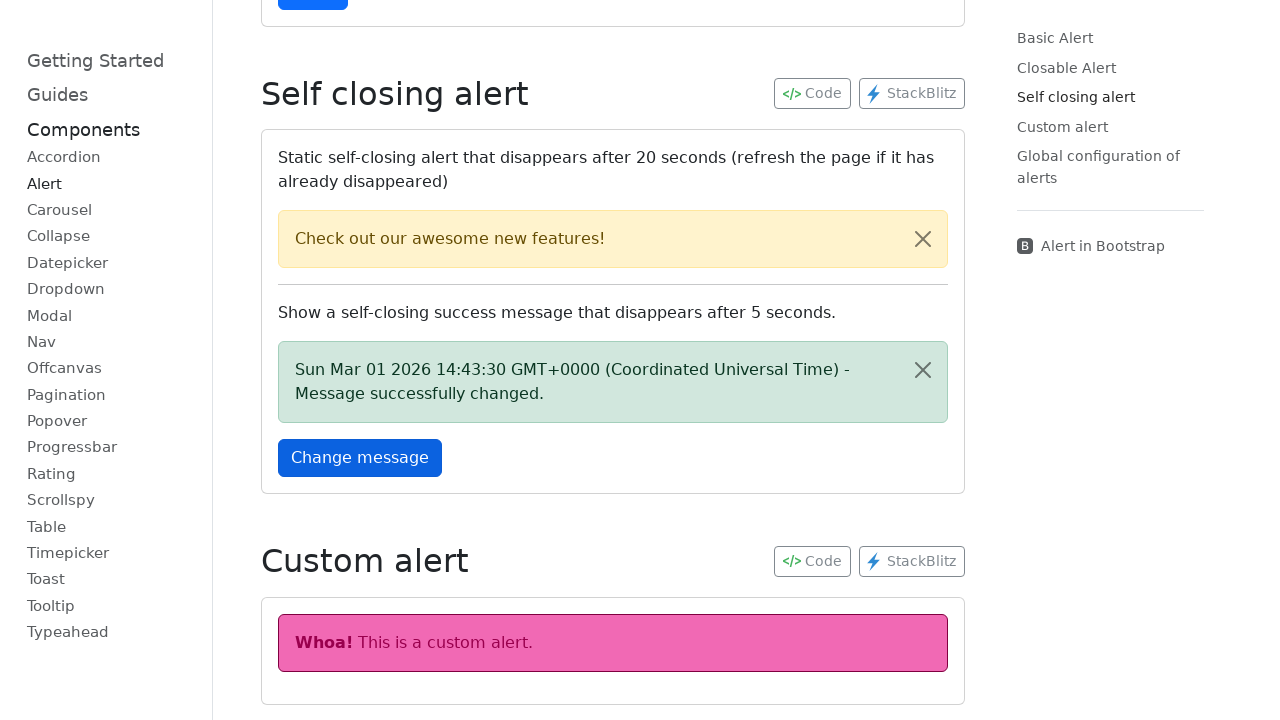

Alert with success message appeared again after second button click
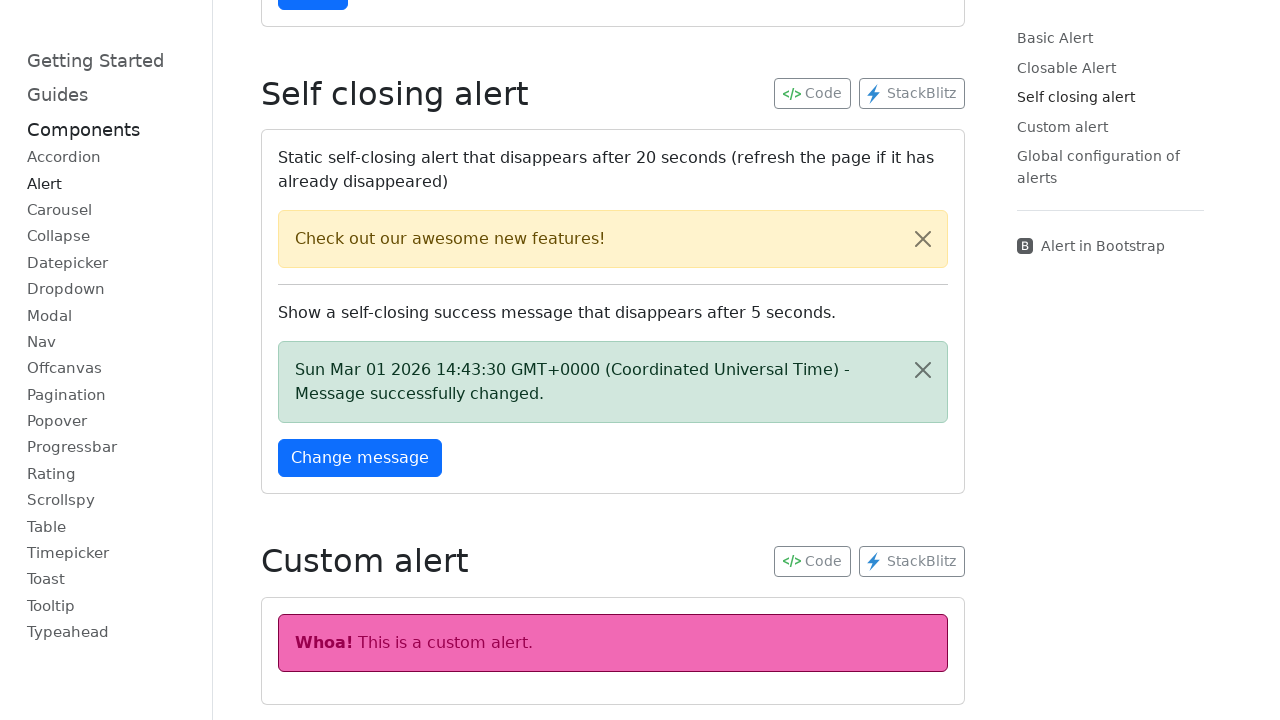

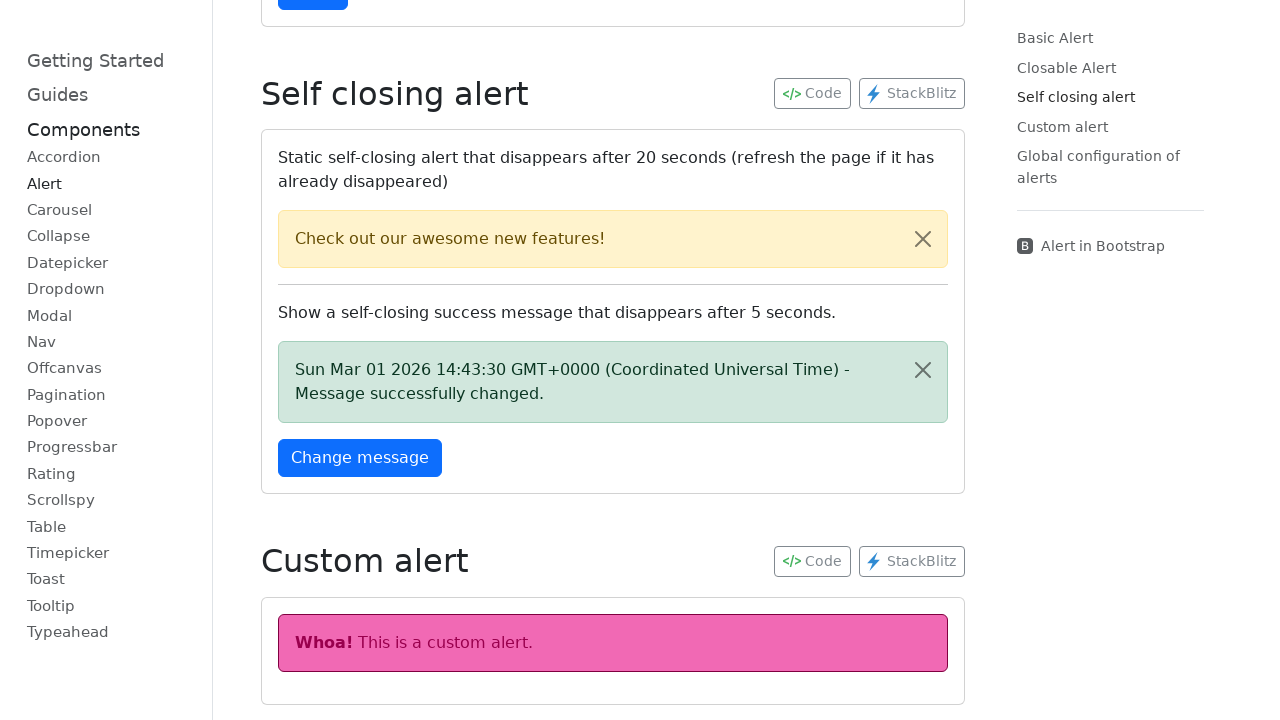